Tests keyboard input events on a training page by pressing keys and performing Ctrl+A and Ctrl+C keyboard shortcuts to select and copy text.

Starting URL: https://www.training-support.net/selenium/input-events

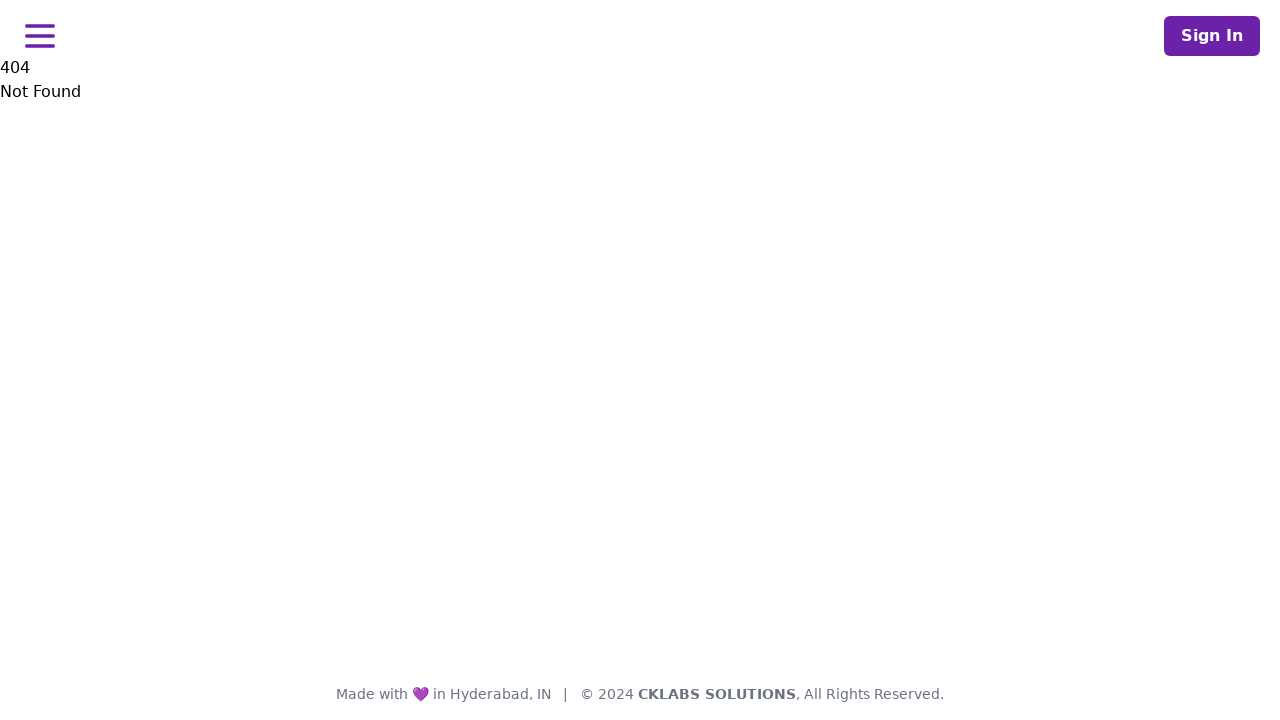

Pressed key 'A' for first name initial
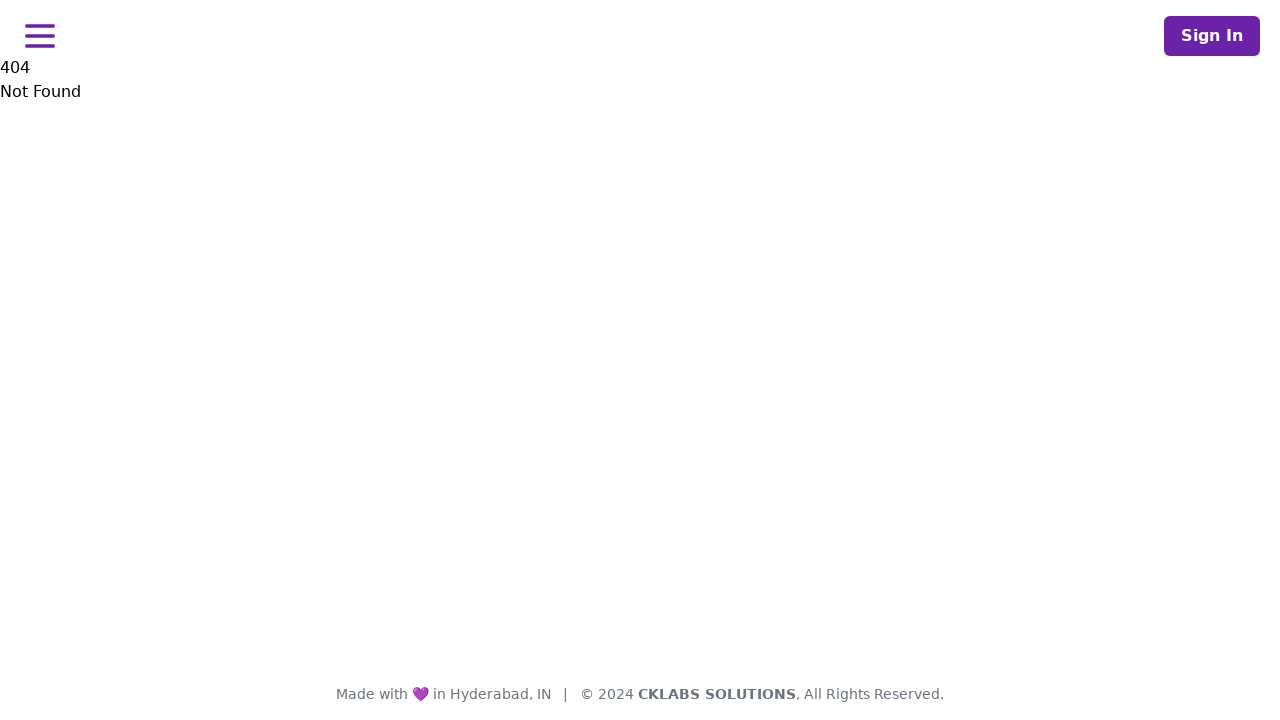

Pressed Ctrl+A to select all text
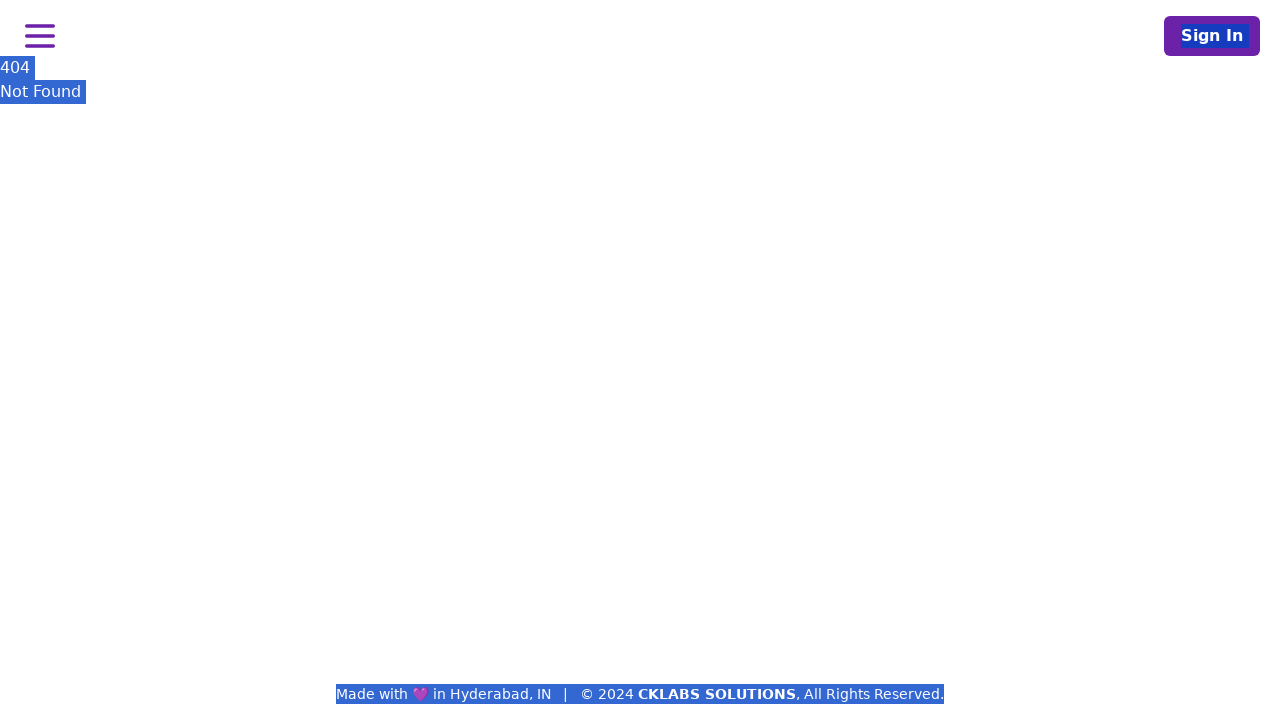

Pressed Ctrl+C to copy selected text
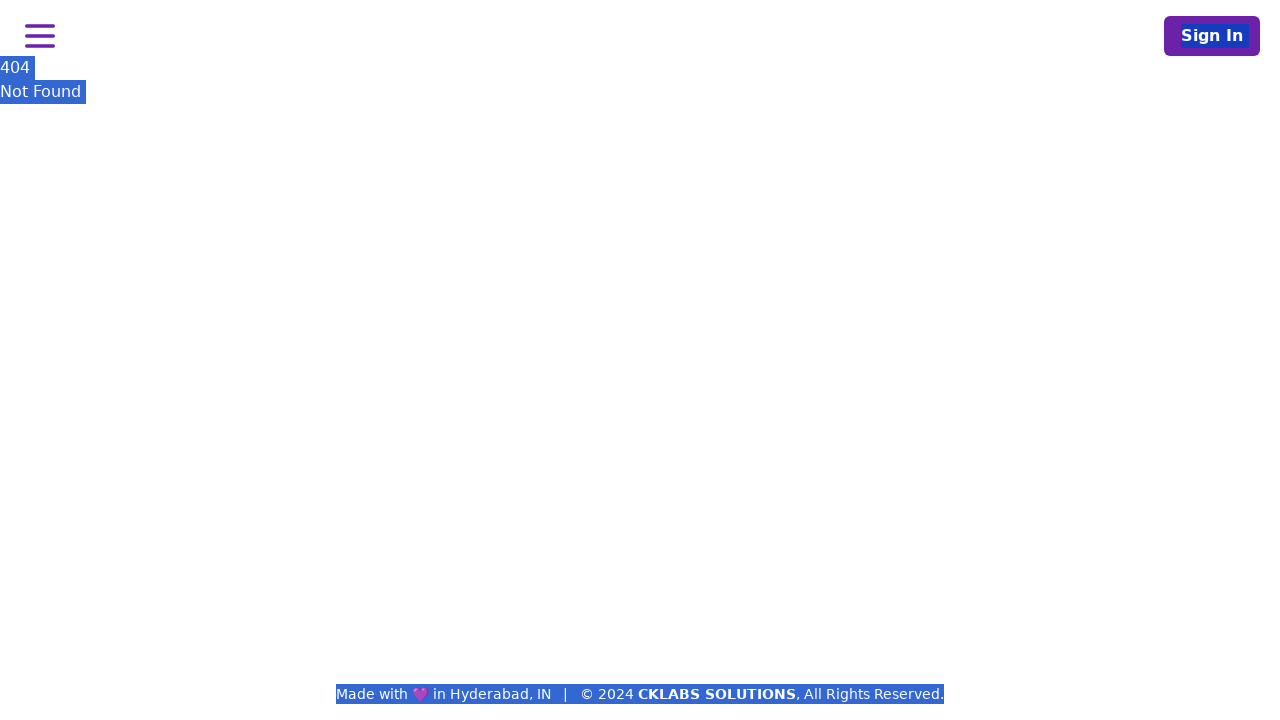

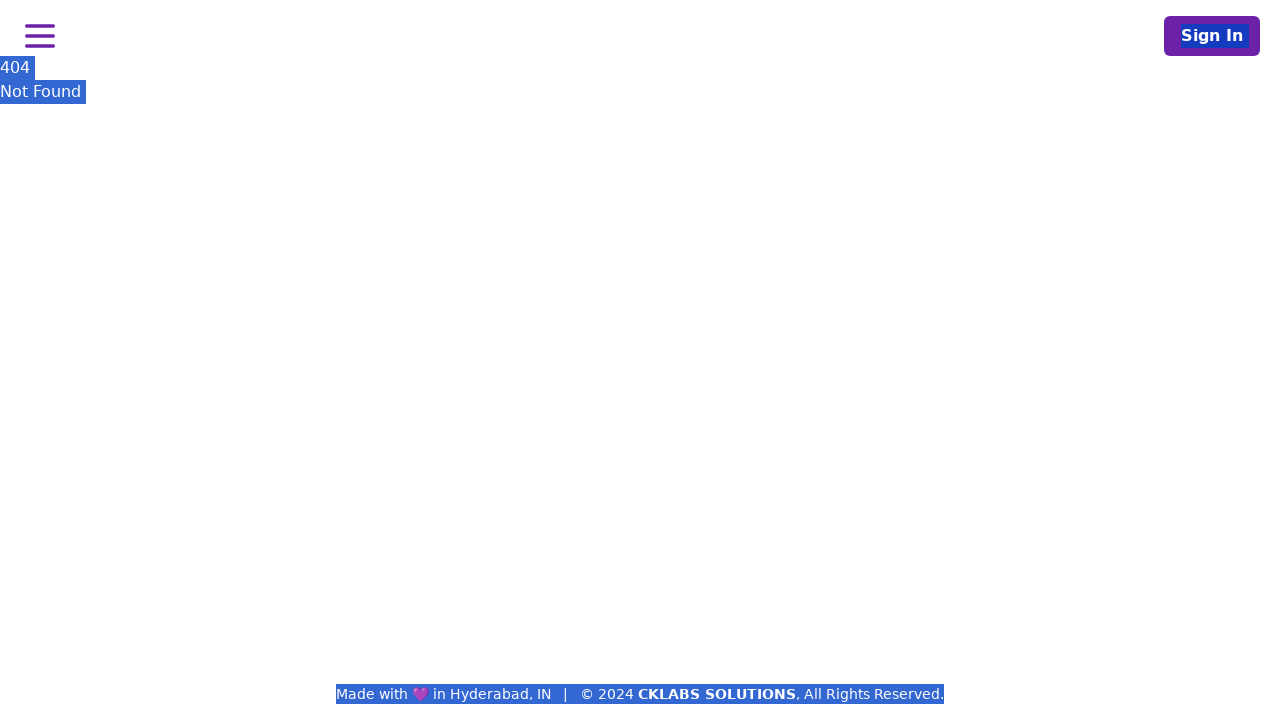